Tests multi-select dropdown functionality by clicking on the dropdown and selecting multiple choices from a combo tree component

Starting URL: https://www.jqueryscript.net/demo/Drop-Down-Combo-Tree/

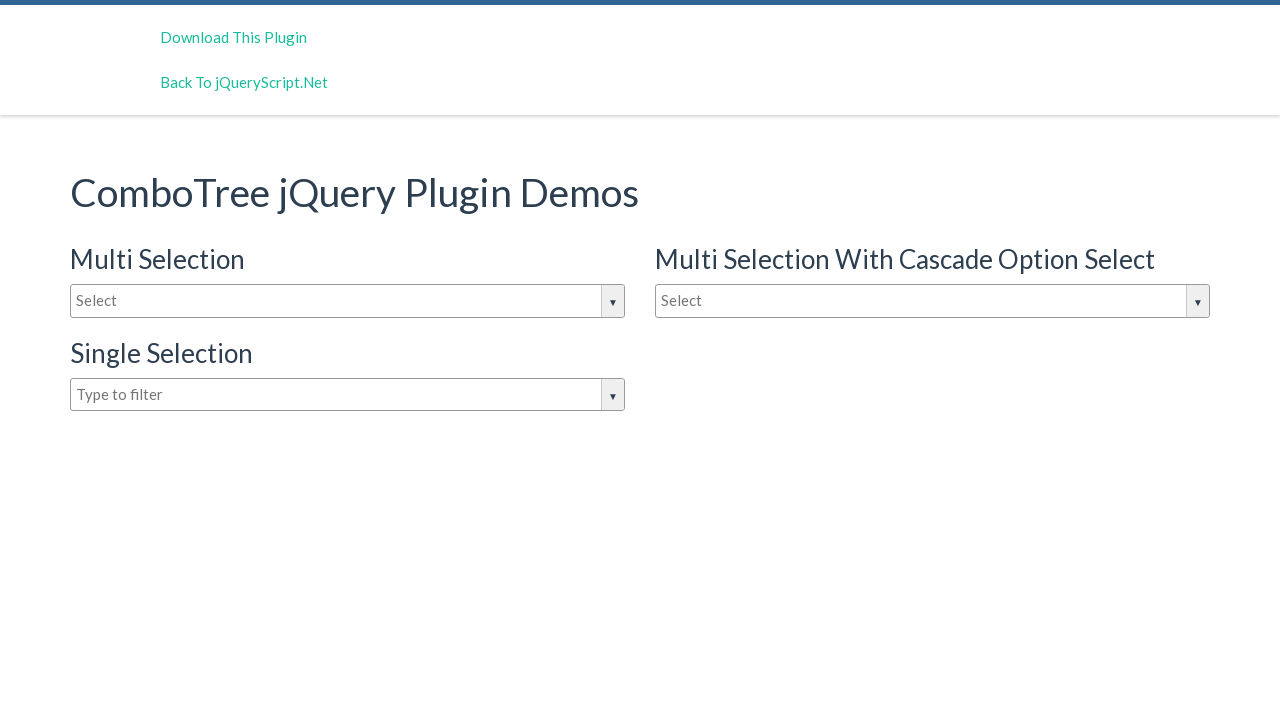

Clicked dropdown input box to open combo tree at (348, 301) on #justAnInputBox
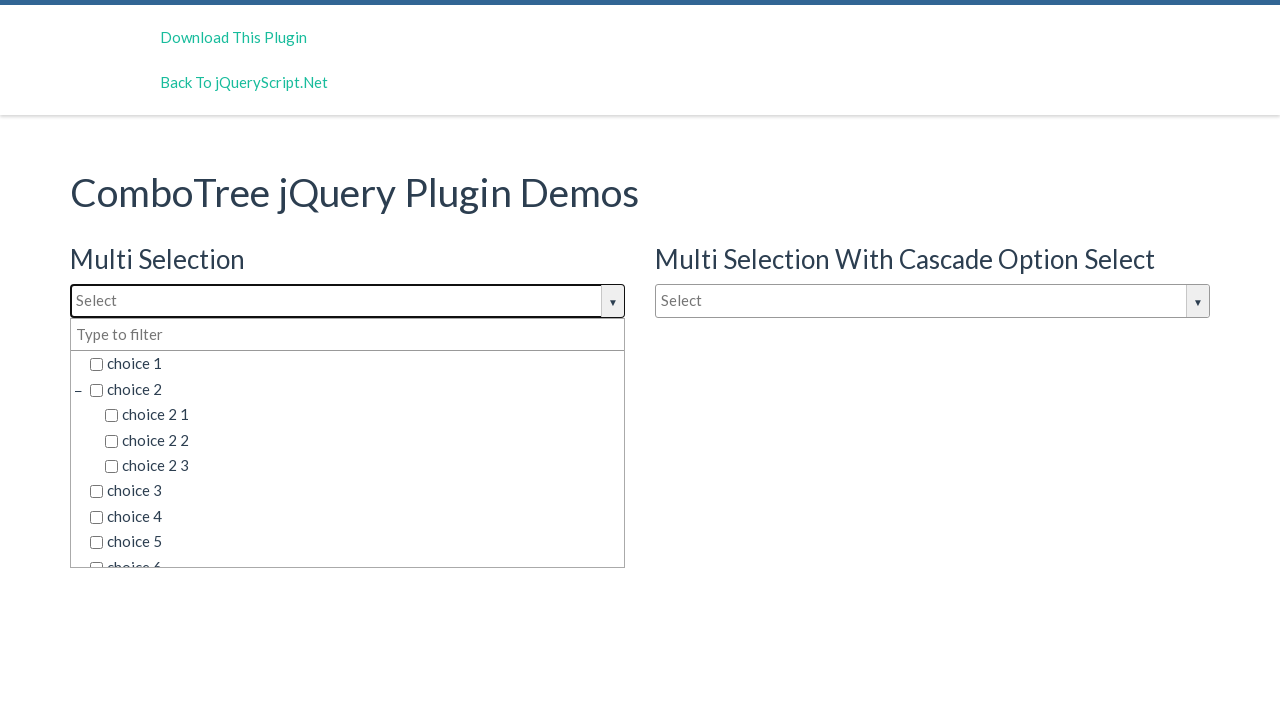

Dropdown options loaded and became visible
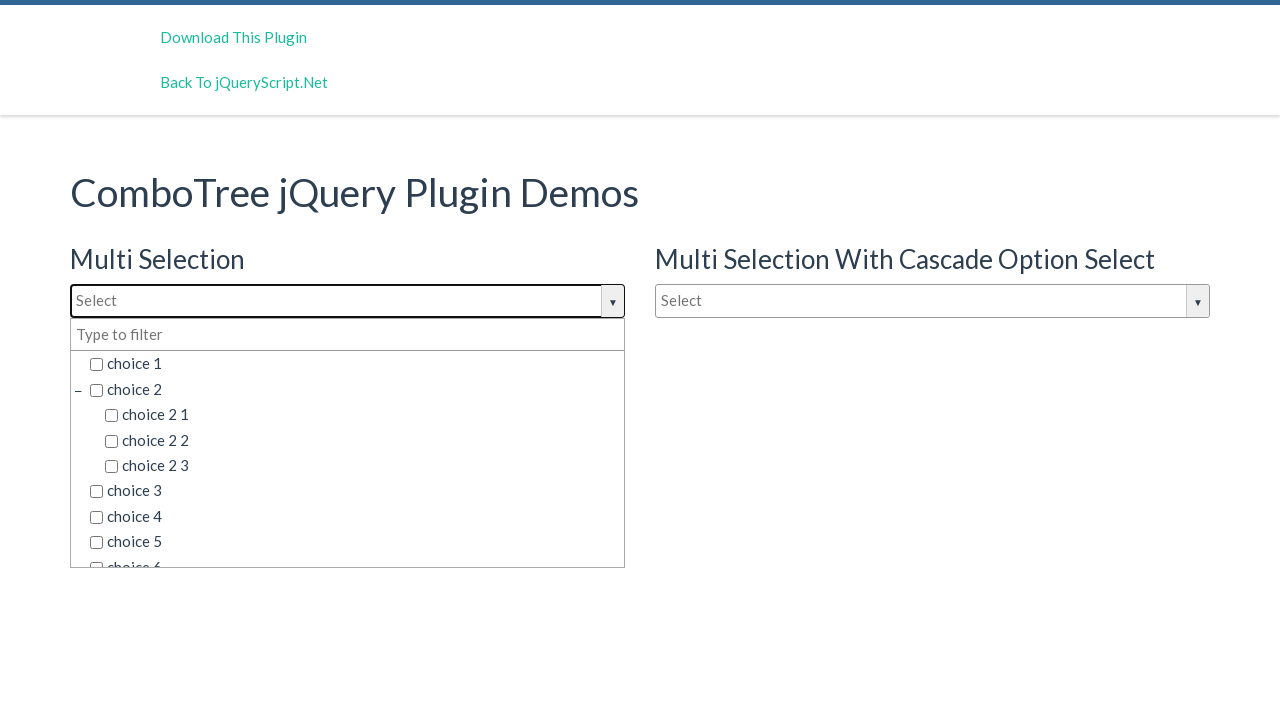

Selected 'choice 2 2' from combo tree dropdown at (362, 440) on span.comboTreeItemTitle:text-is('choice 2 2')
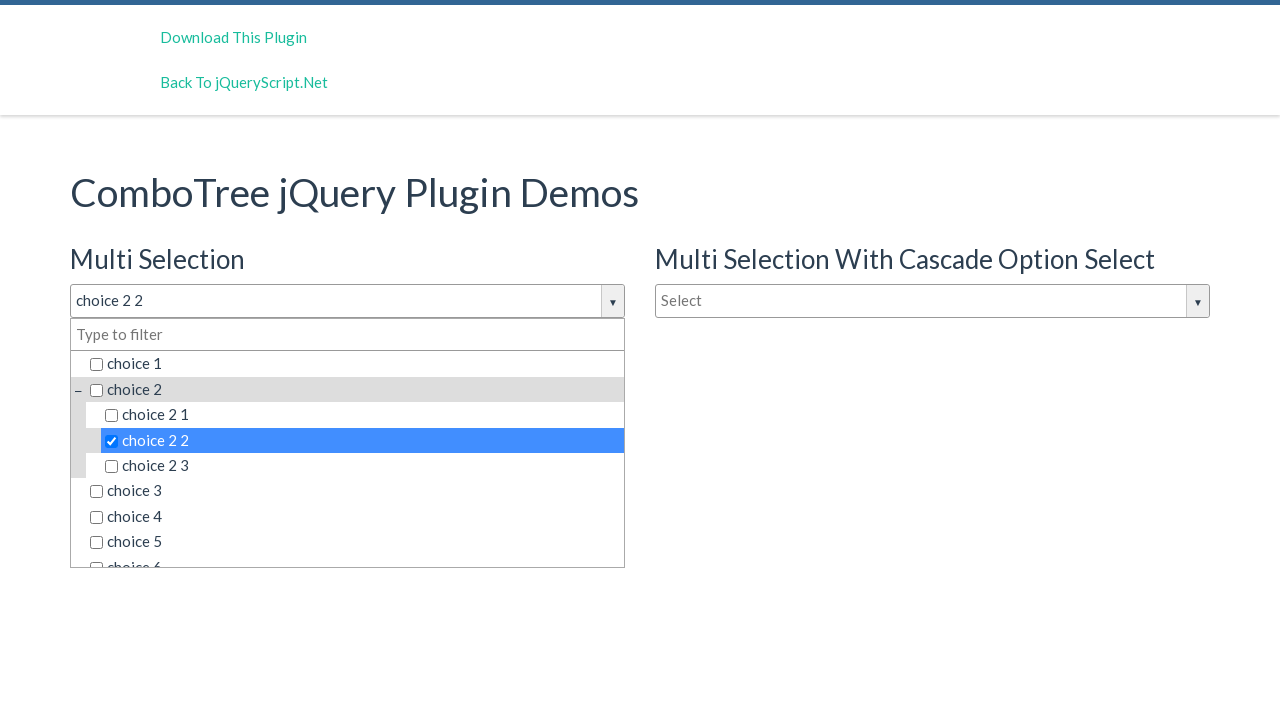

Selected 'choice 2 3' from combo tree dropdown at (362, 466) on span.comboTreeItemTitle:text-is('choice 2 3')
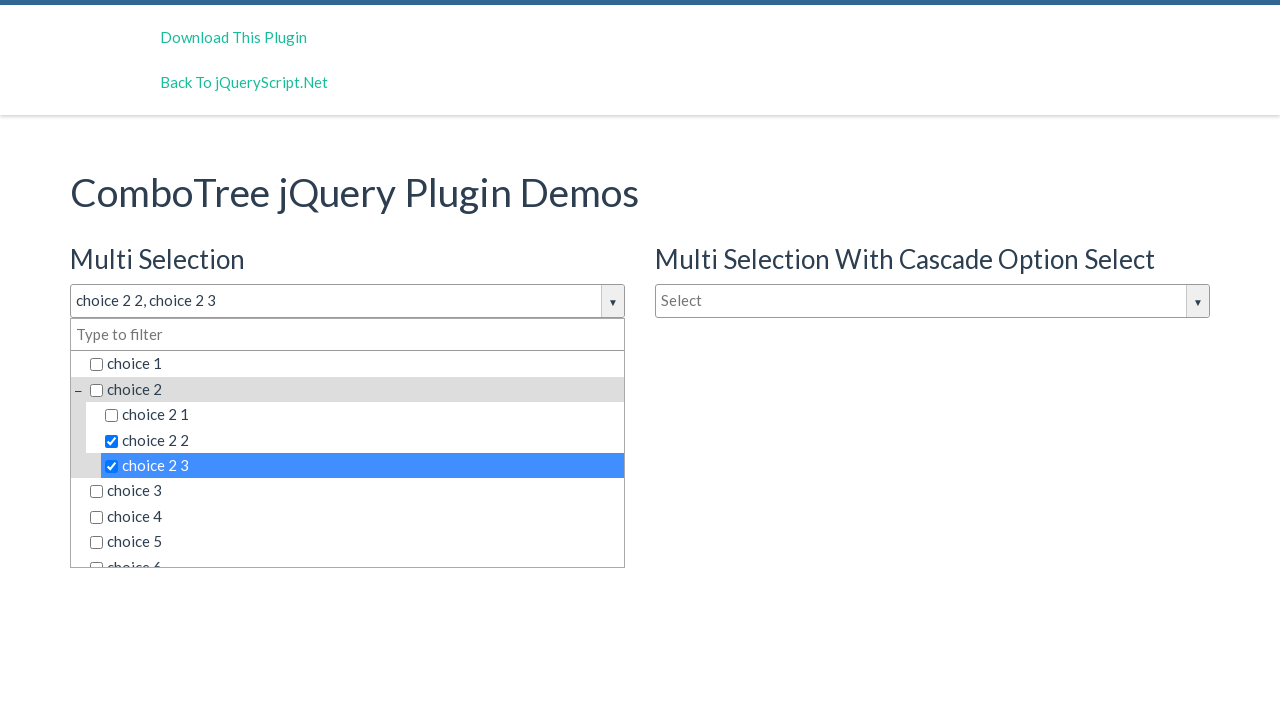

Selected 'choice 3' from combo tree dropdown at (355, 491) on span.comboTreeItemTitle:text-is('choice 3')
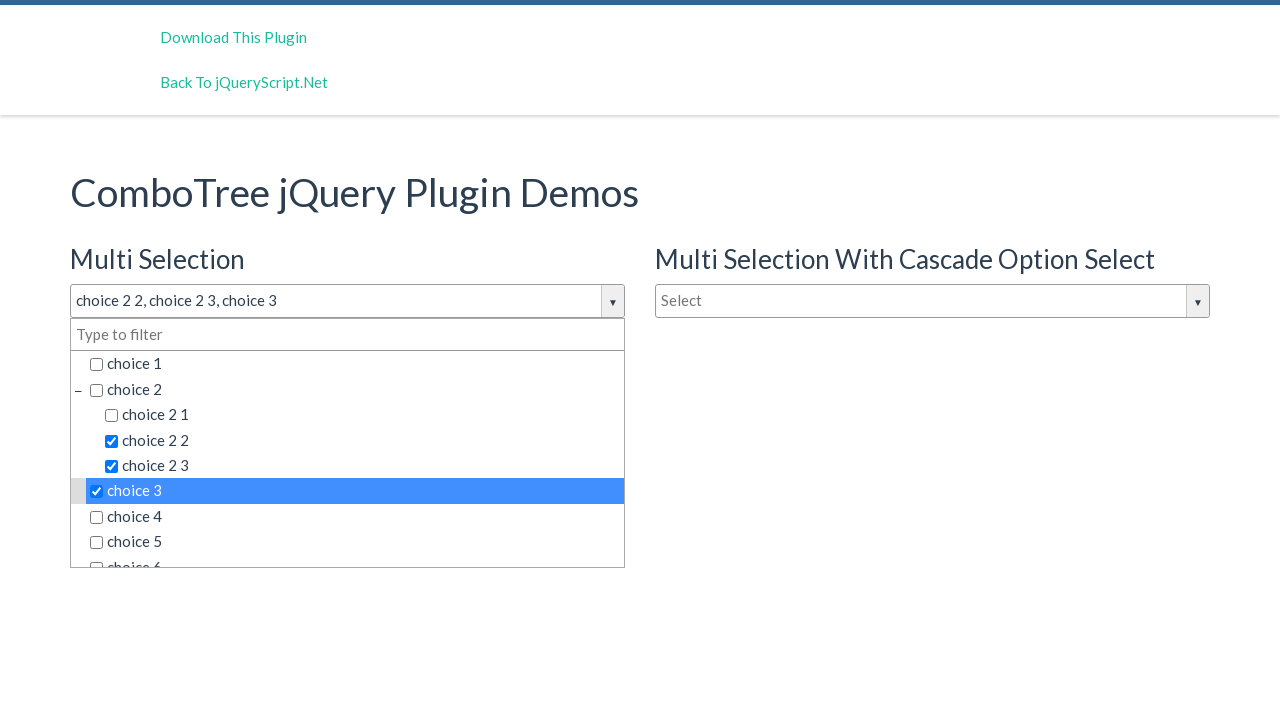

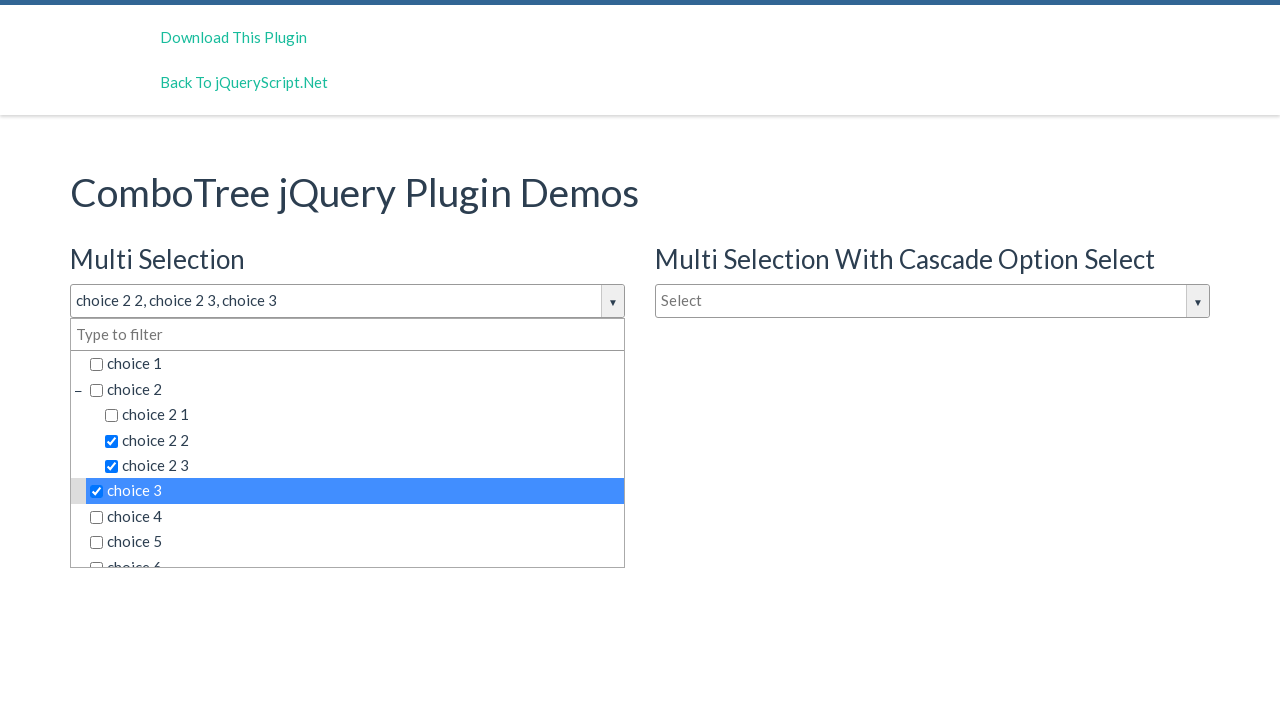